Tests that the currently applied filter link is highlighted with selected class

Starting URL: https://demo.playwright.dev/todomvc

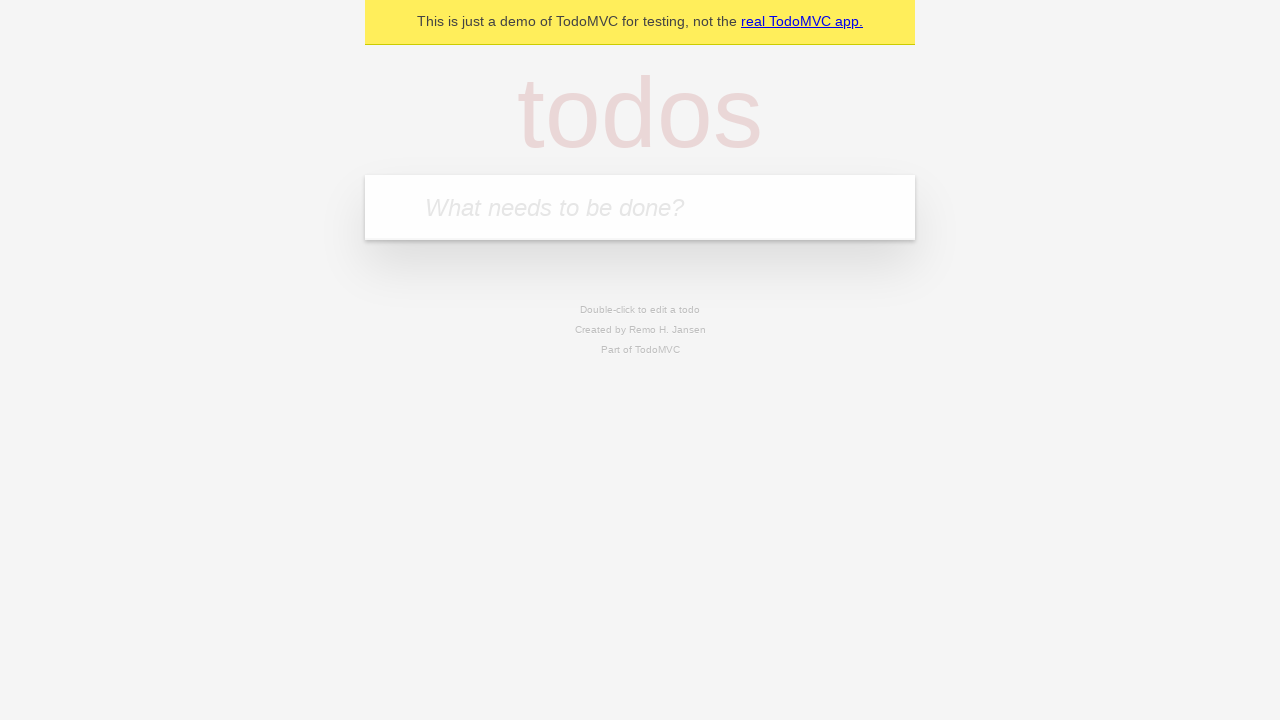

Filled todo input with 'buy some cheese' on internal:attr=[placeholder="What needs to be done?"i]
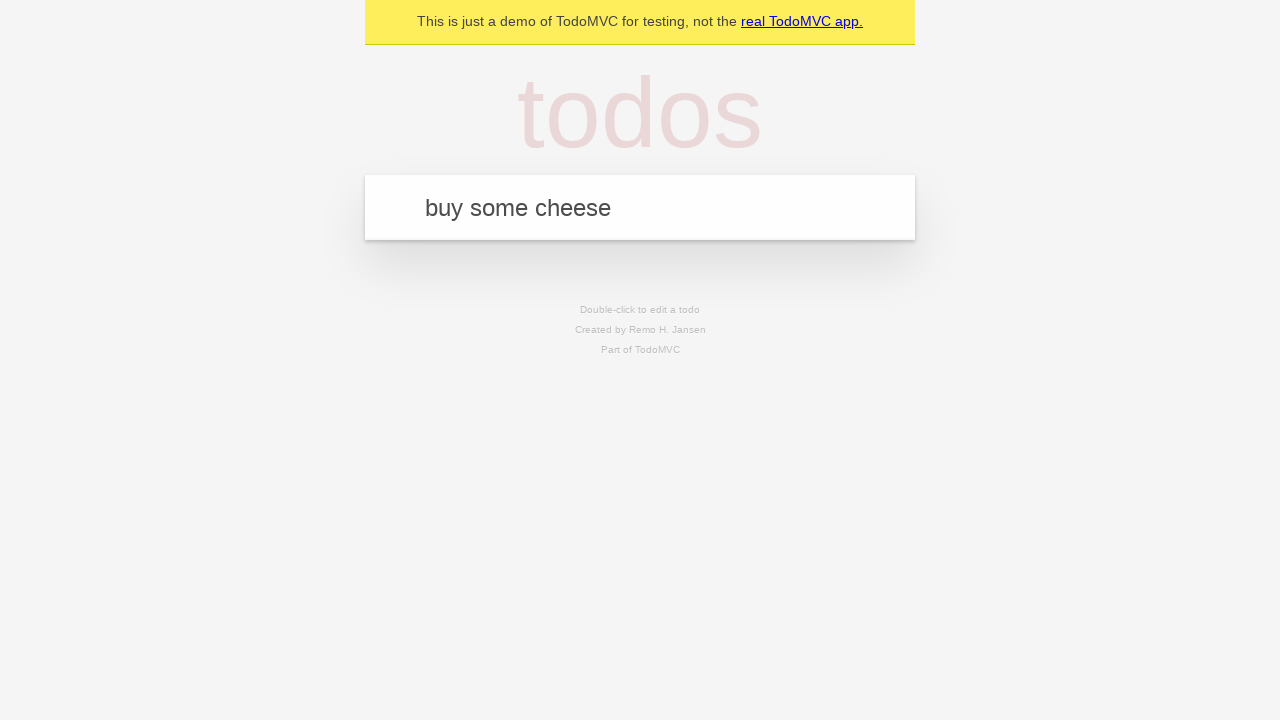

Pressed Enter to create first todo on internal:attr=[placeholder="What needs to be done?"i]
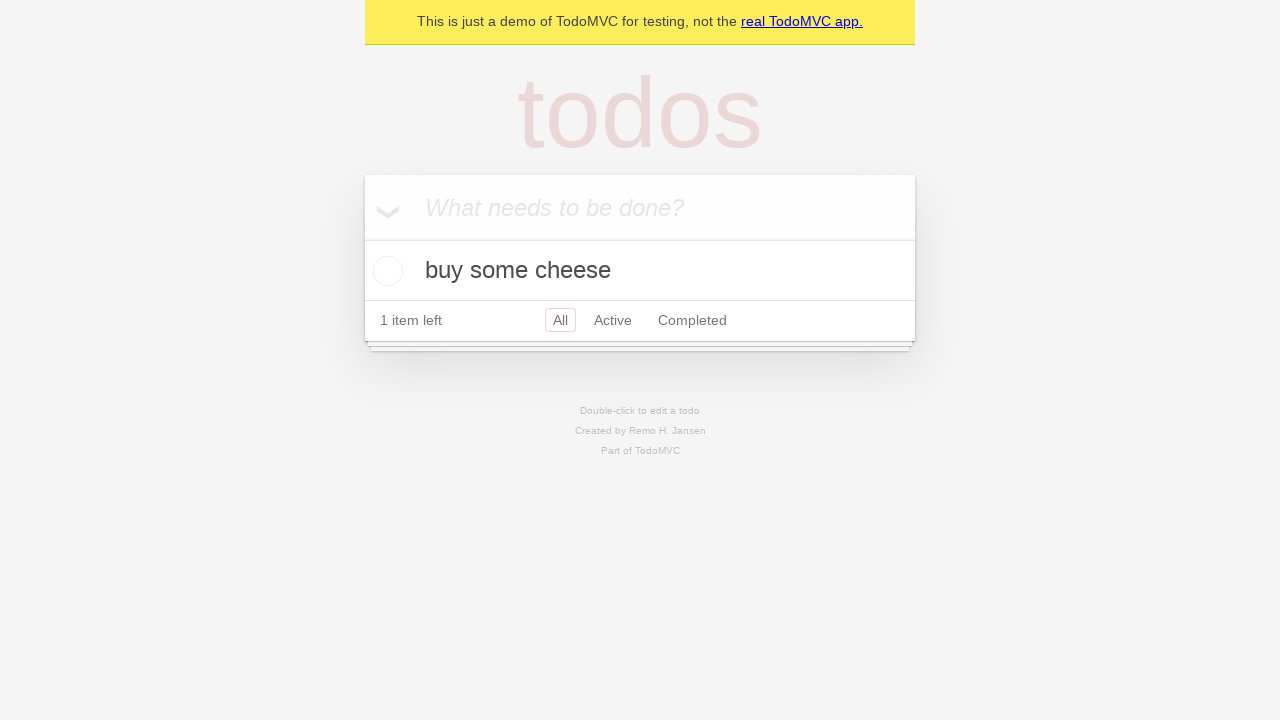

Filled todo input with 'feed the cat' on internal:attr=[placeholder="What needs to be done?"i]
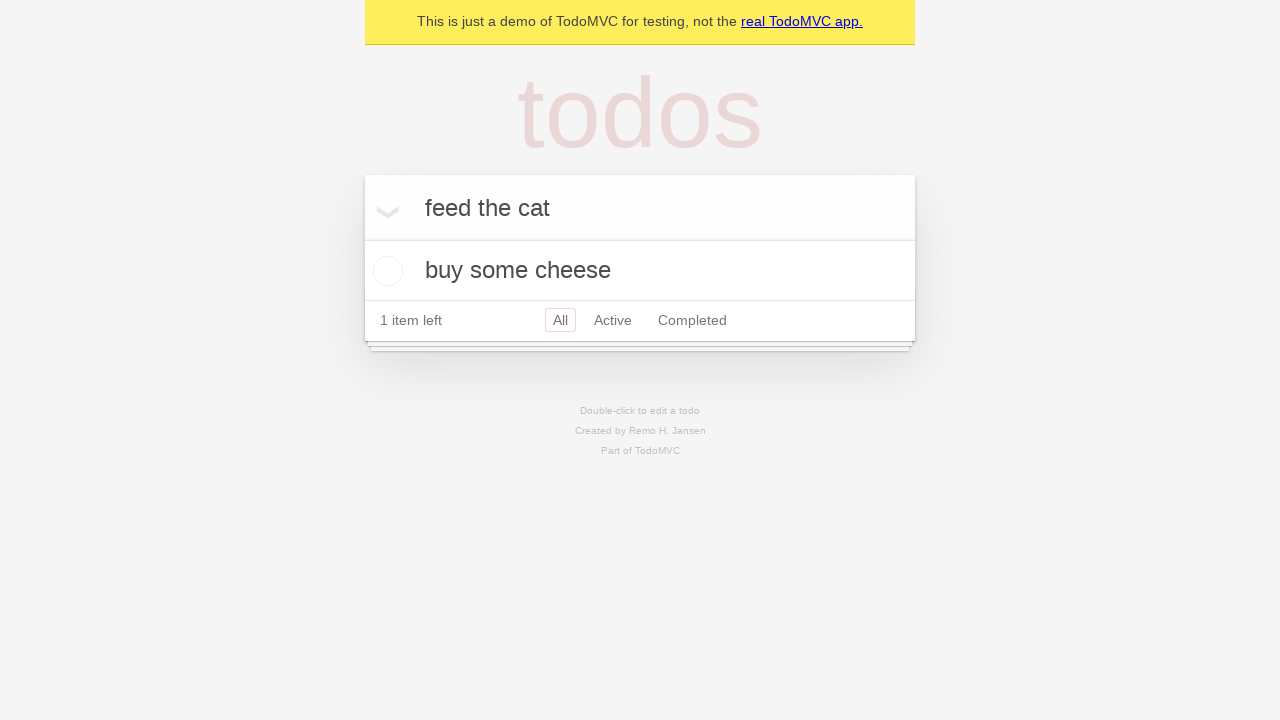

Pressed Enter to create second todo on internal:attr=[placeholder="What needs to be done?"i]
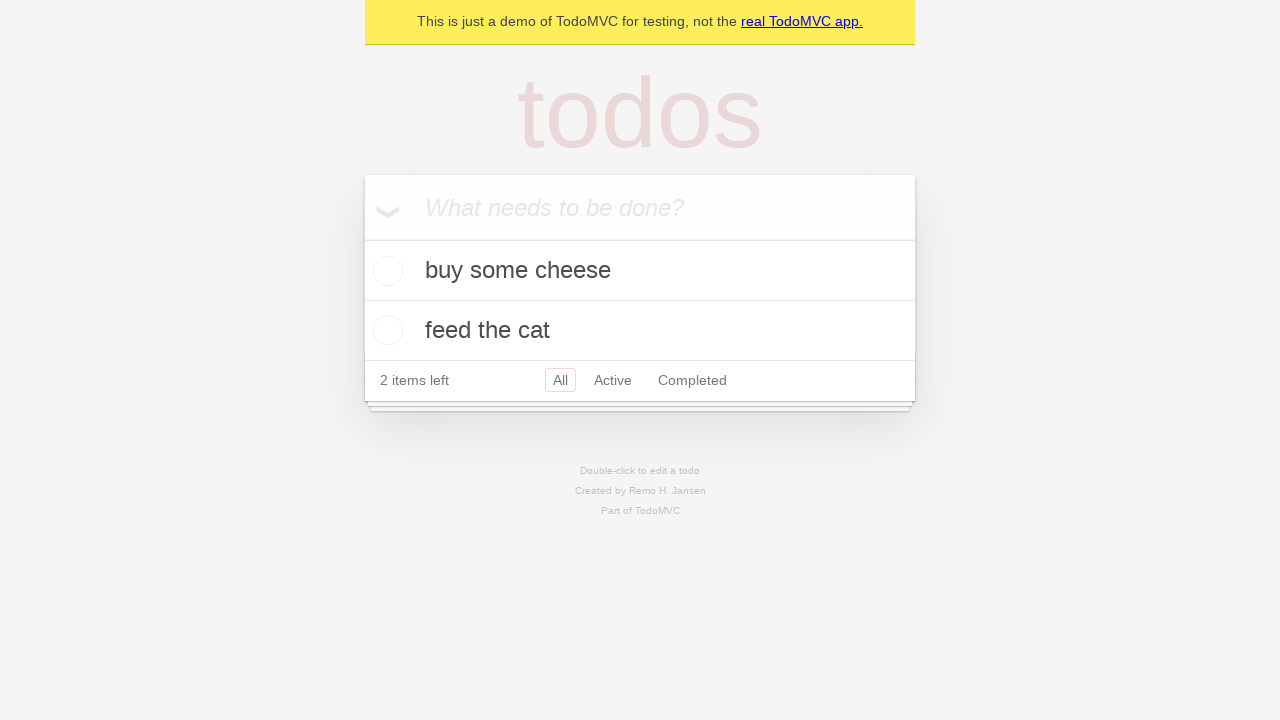

Filled todo input with 'book a doctors appointment' on internal:attr=[placeholder="What needs to be done?"i]
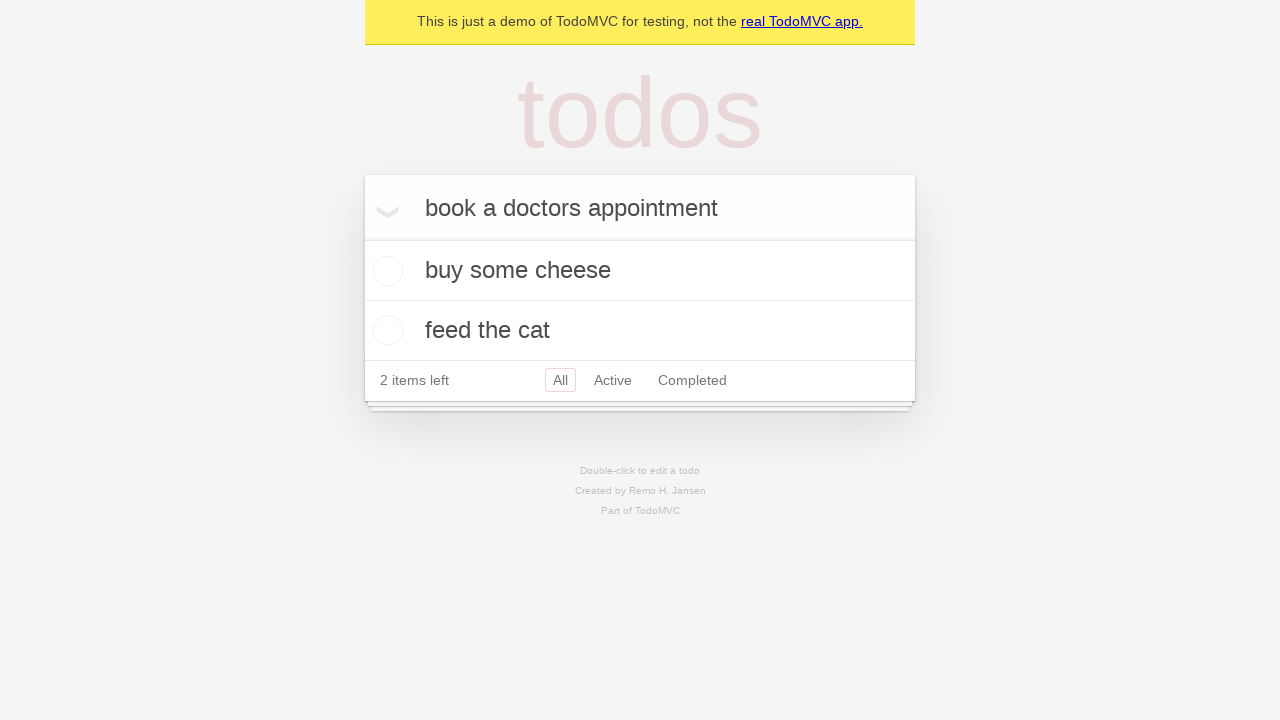

Pressed Enter to create third todo on internal:attr=[placeholder="What needs to be done?"i]
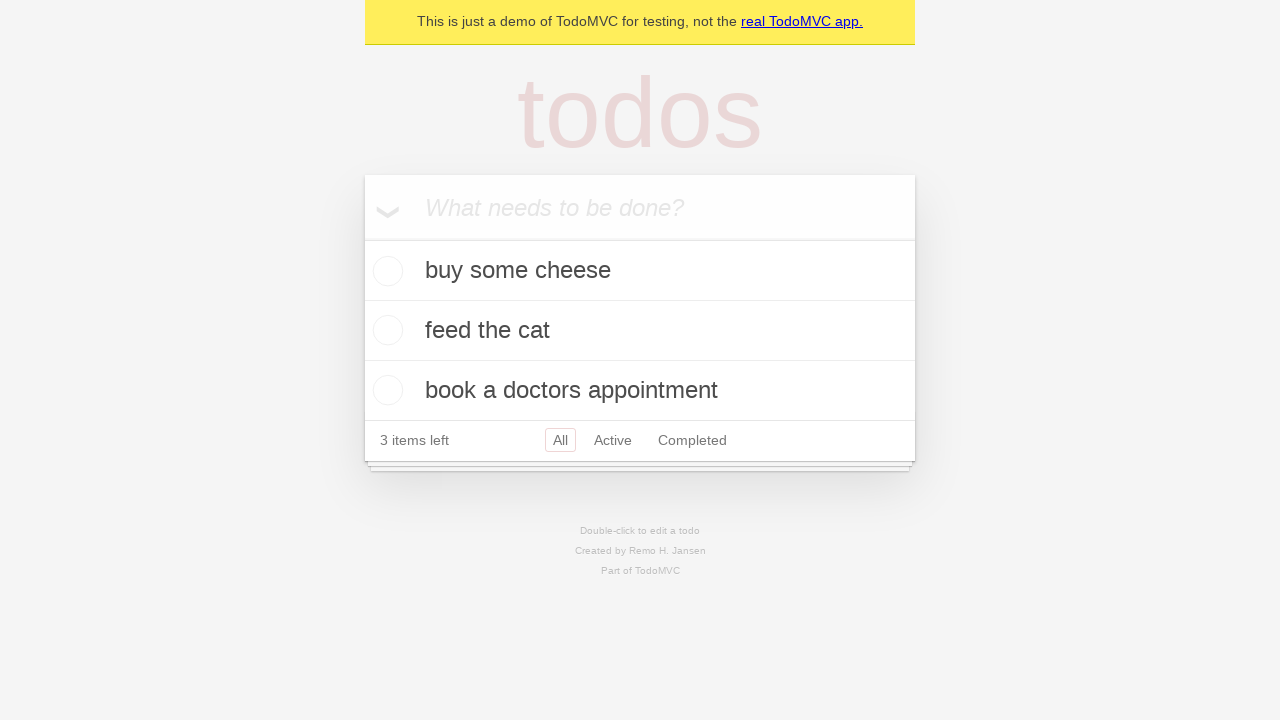

Waited for todo items to load
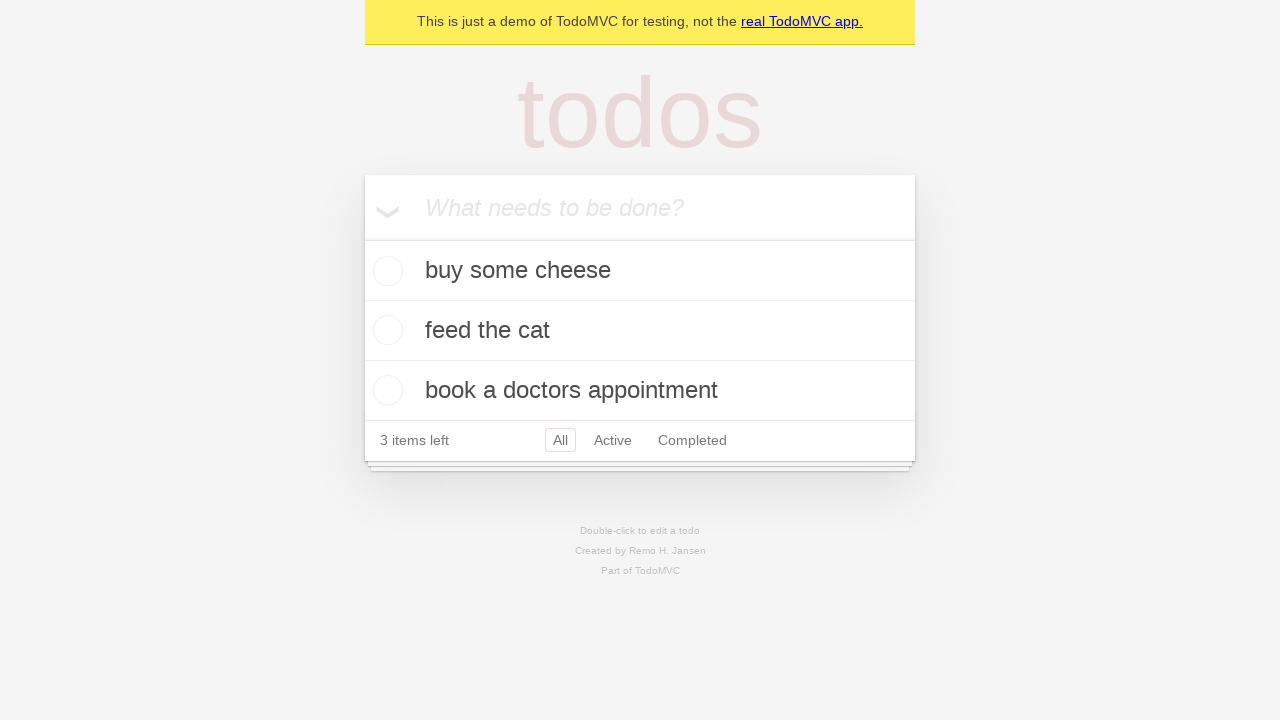

Clicked Active filter link at (613, 440) on internal:role=link[name="Active"i]
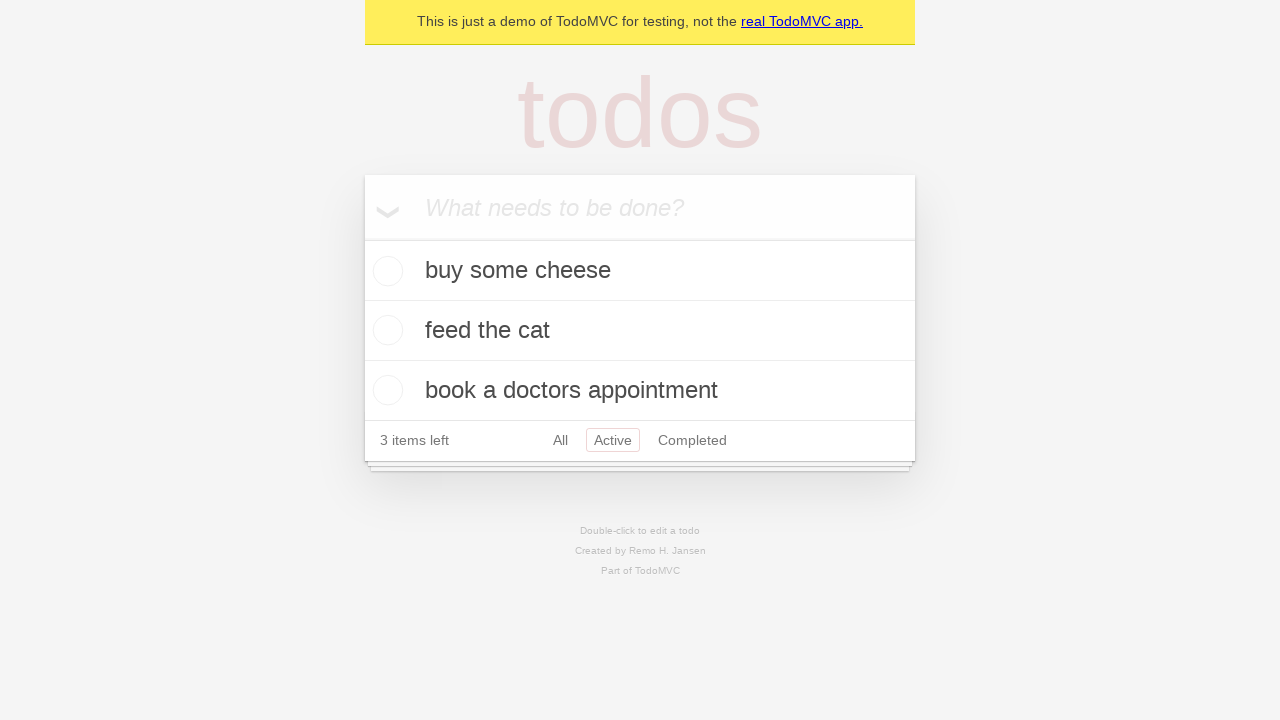

Clicked Completed filter link to verify it is highlighted with selected class at (692, 440) on internal:role=link[name="Completed"i]
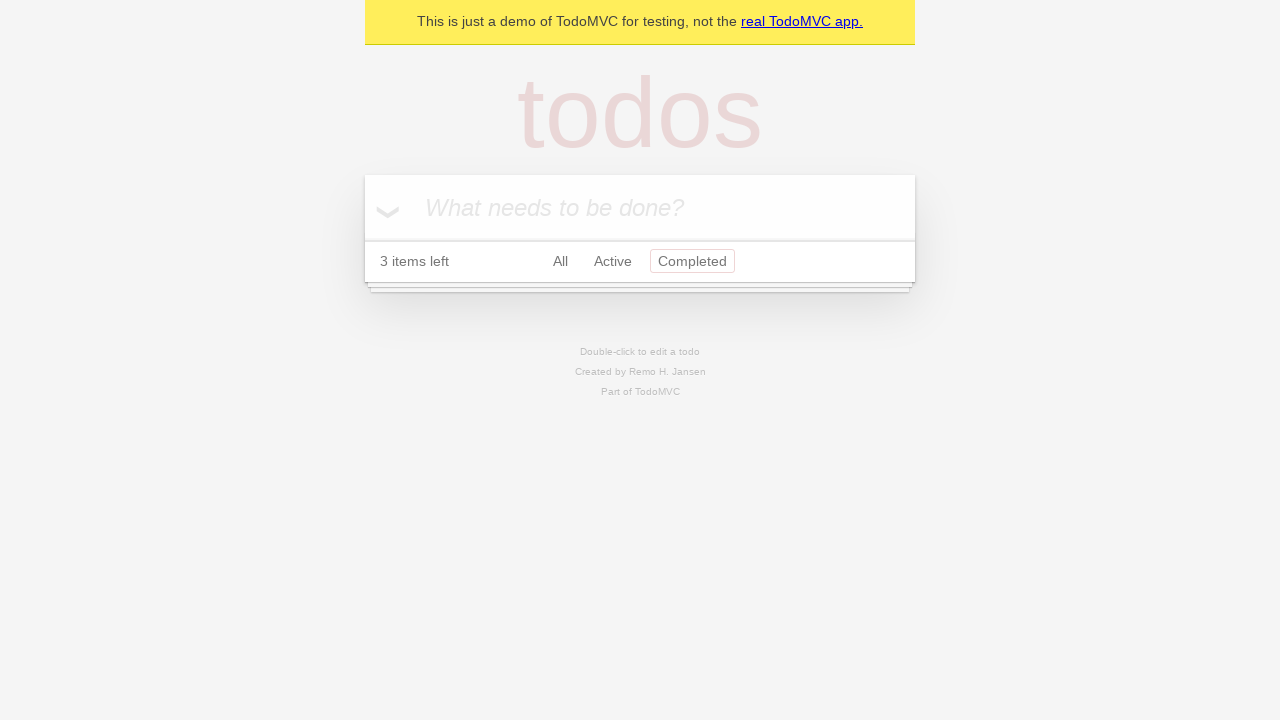

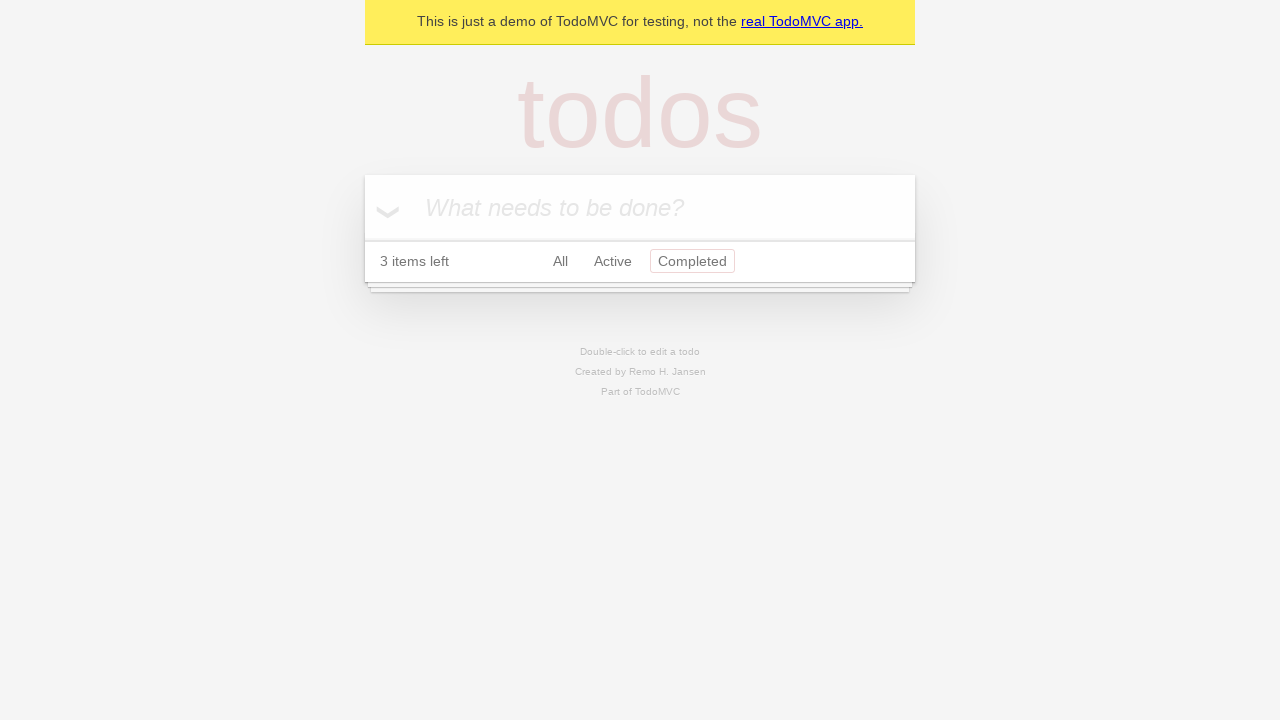